Tests editing a todo item by double-clicking, filling new text, and pressing Enter

Starting URL: https://demo.playwright.dev/todomvc

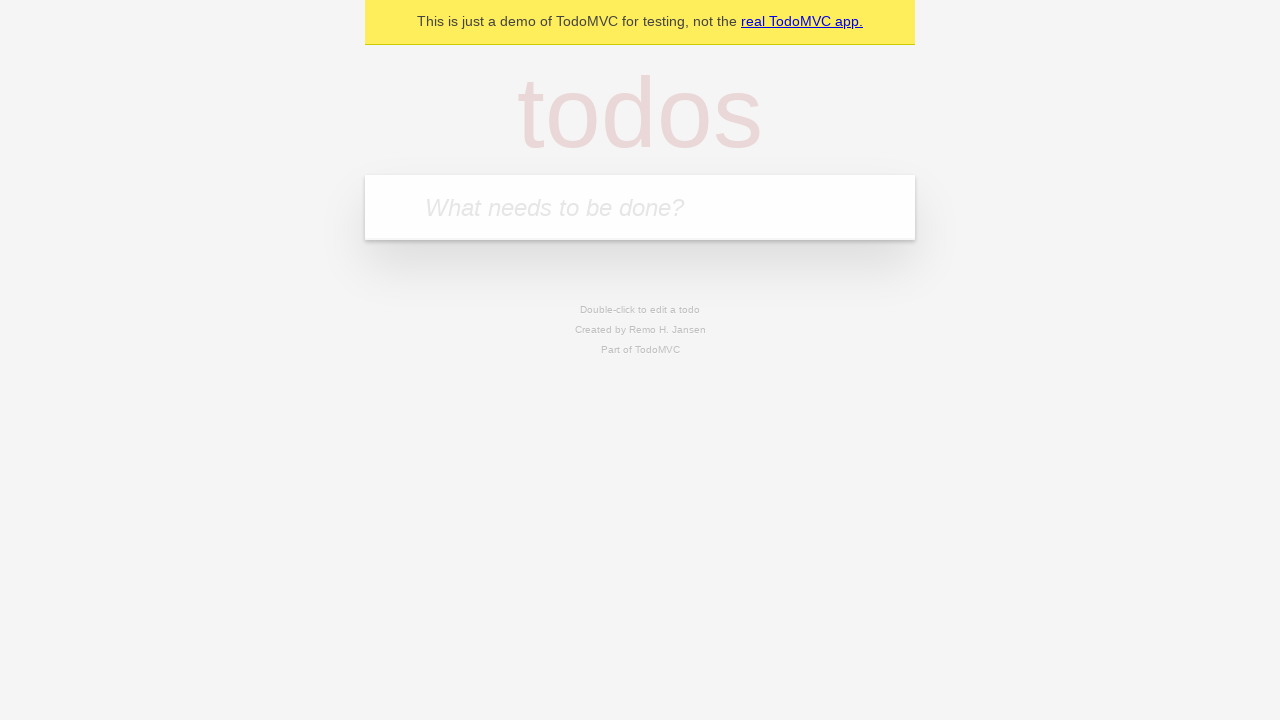

Filled todo input with 'buy some cheese' on internal:attr=[placeholder="What needs to be done?"i]
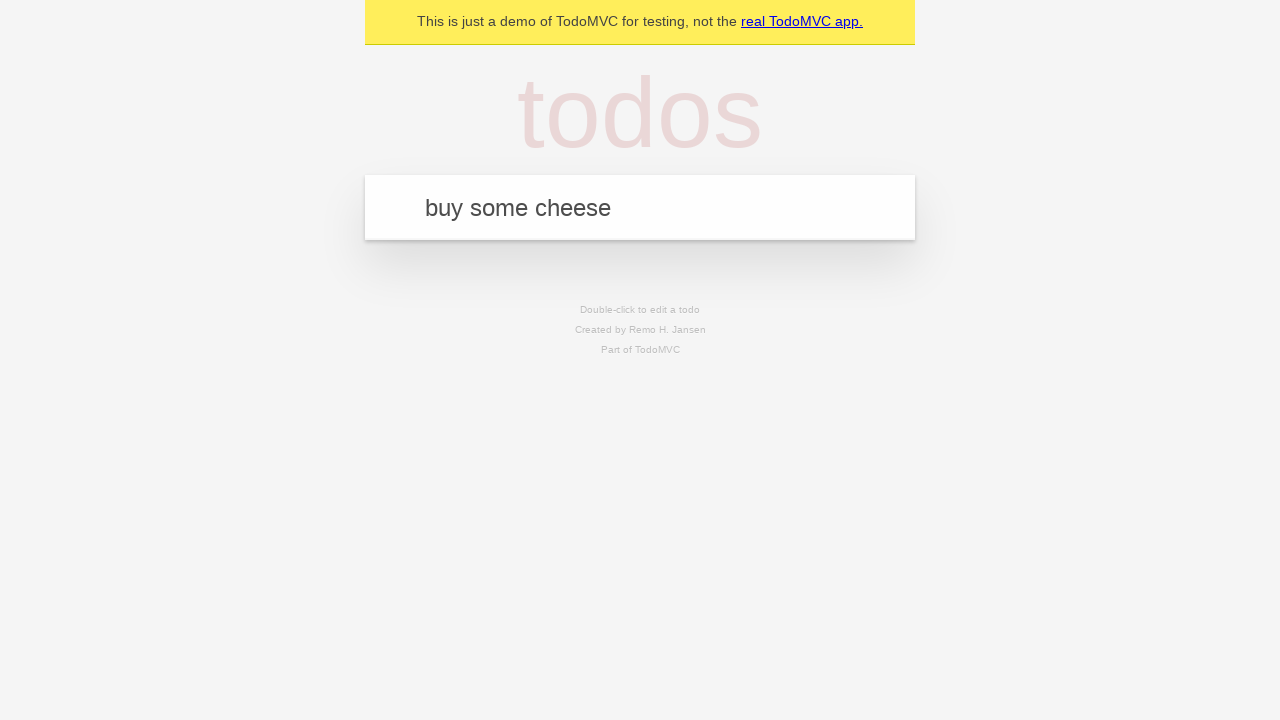

Pressed Enter to create first todo item on internal:attr=[placeholder="What needs to be done?"i]
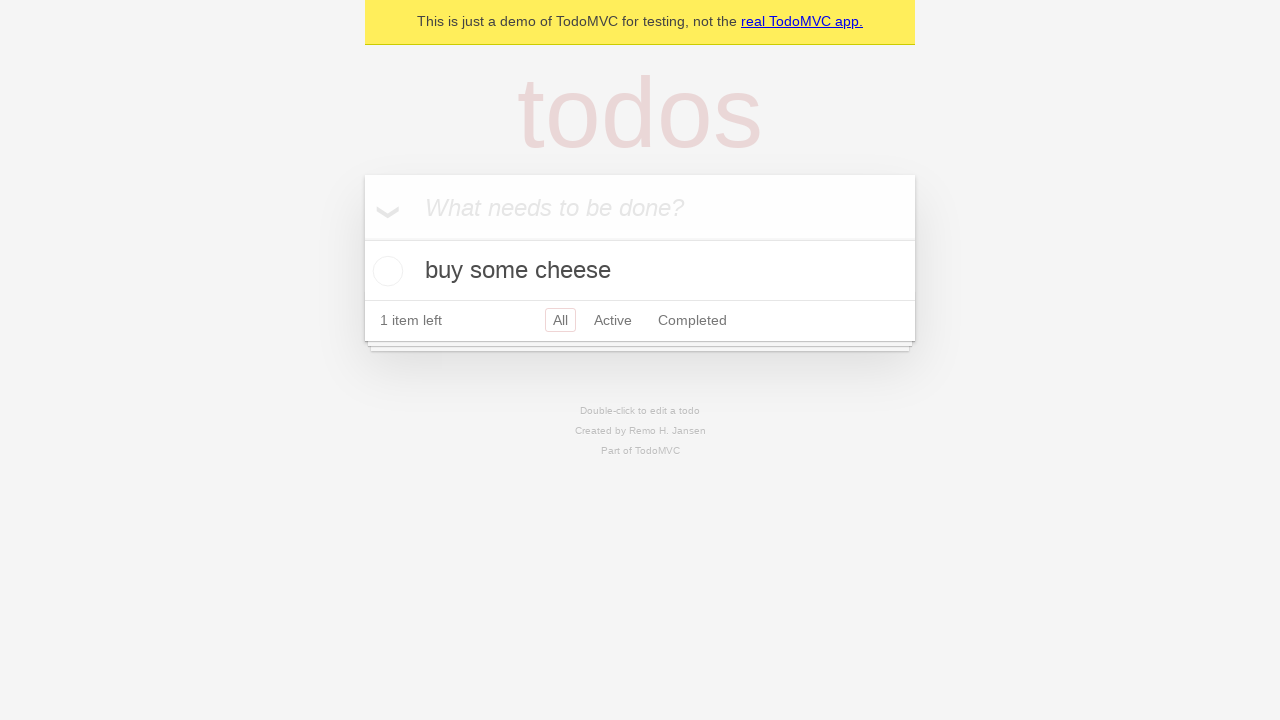

Filled todo input with 'feed the cat' on internal:attr=[placeholder="What needs to be done?"i]
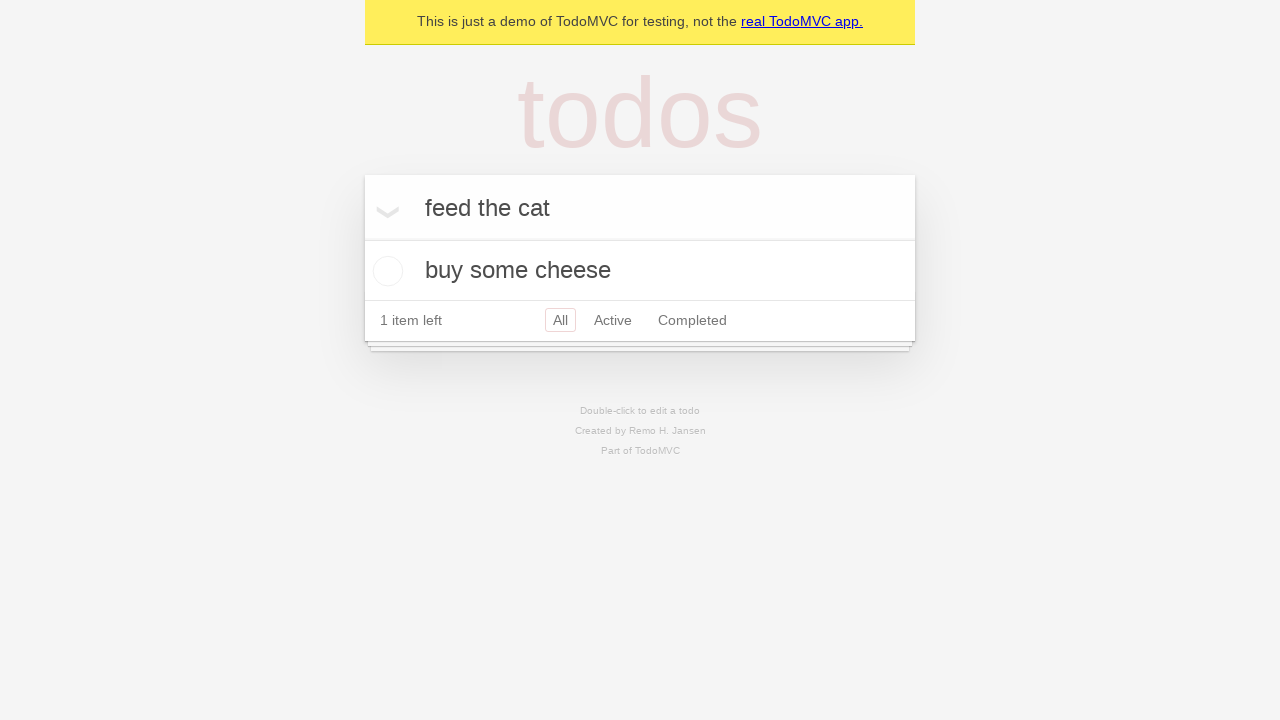

Pressed Enter to create second todo item on internal:attr=[placeholder="What needs to be done?"i]
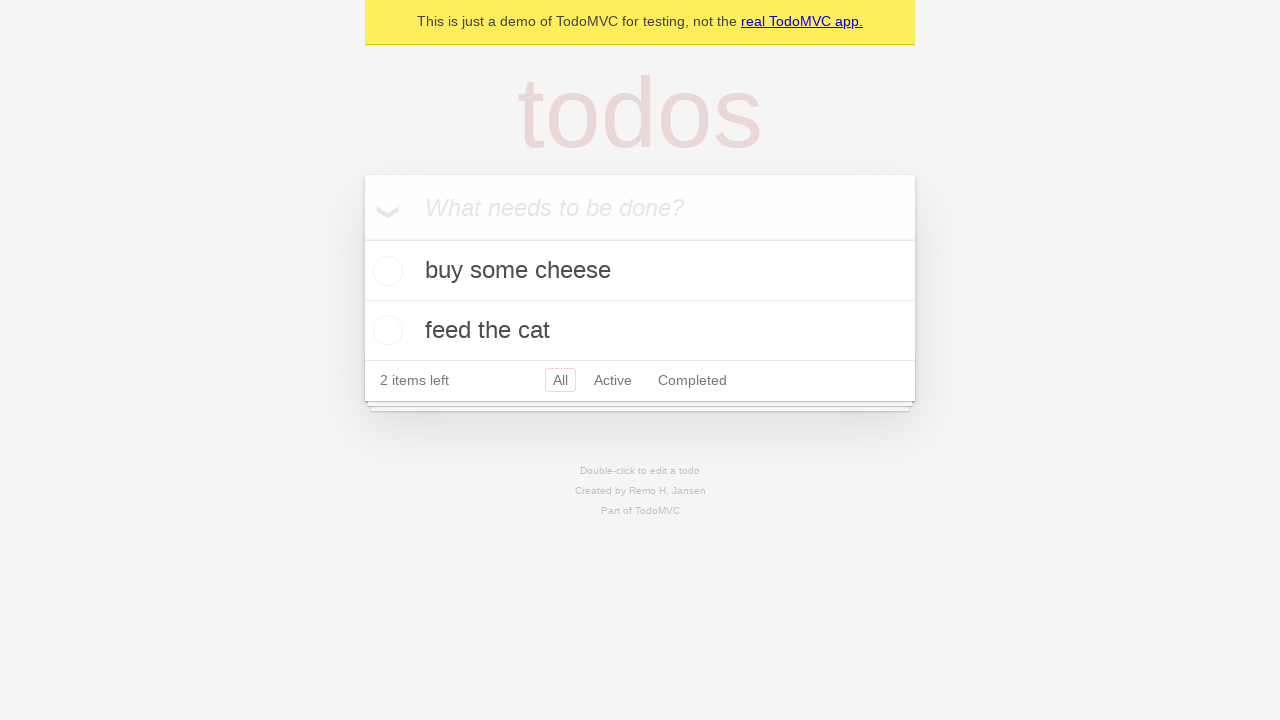

Filled todo input with 'book a doctors appointment' on internal:attr=[placeholder="What needs to be done?"i]
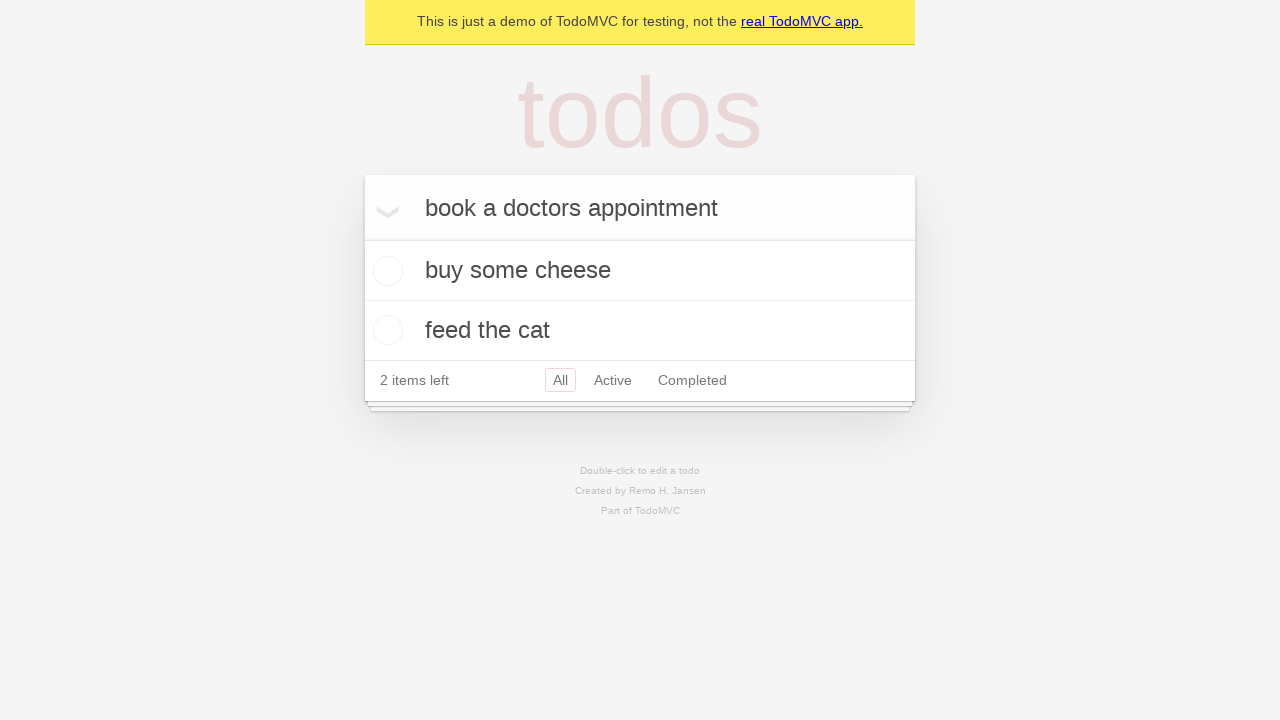

Pressed Enter to create third todo item on internal:attr=[placeholder="What needs to be done?"i]
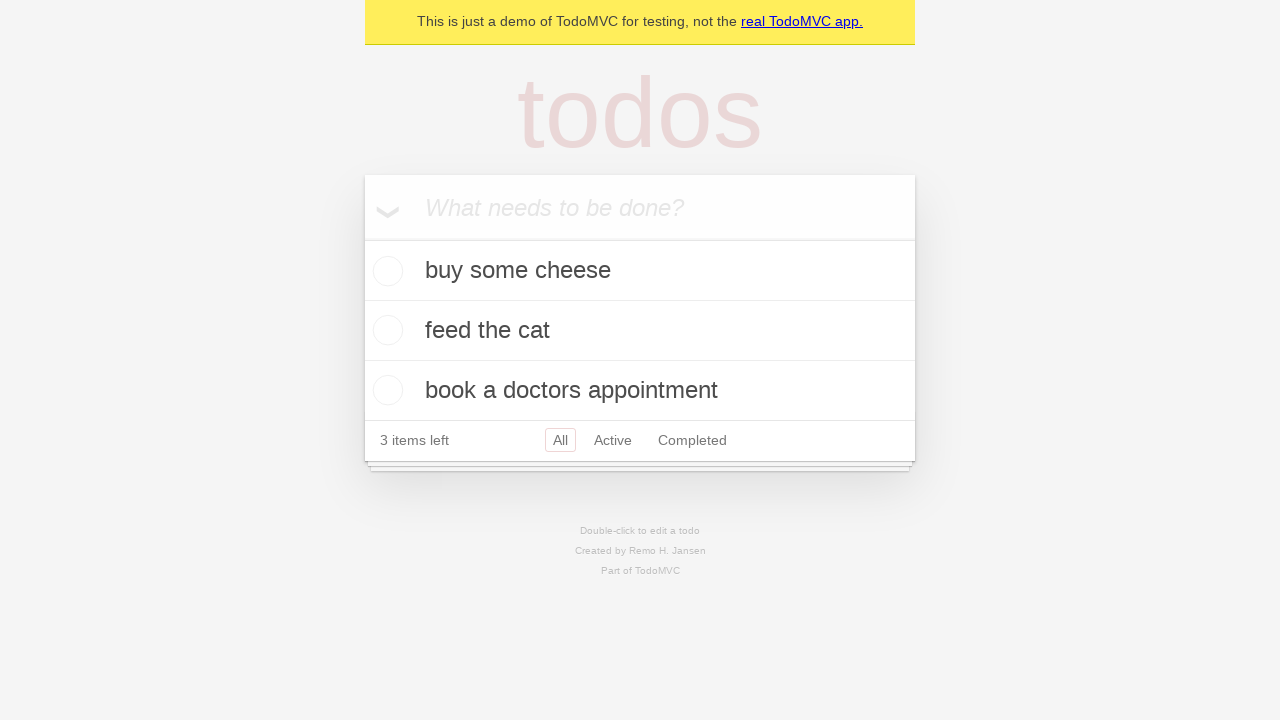

Double-clicked second todo item to enter edit mode at (640, 331) on internal:testid=[data-testid="todo-item"s] >> nth=1
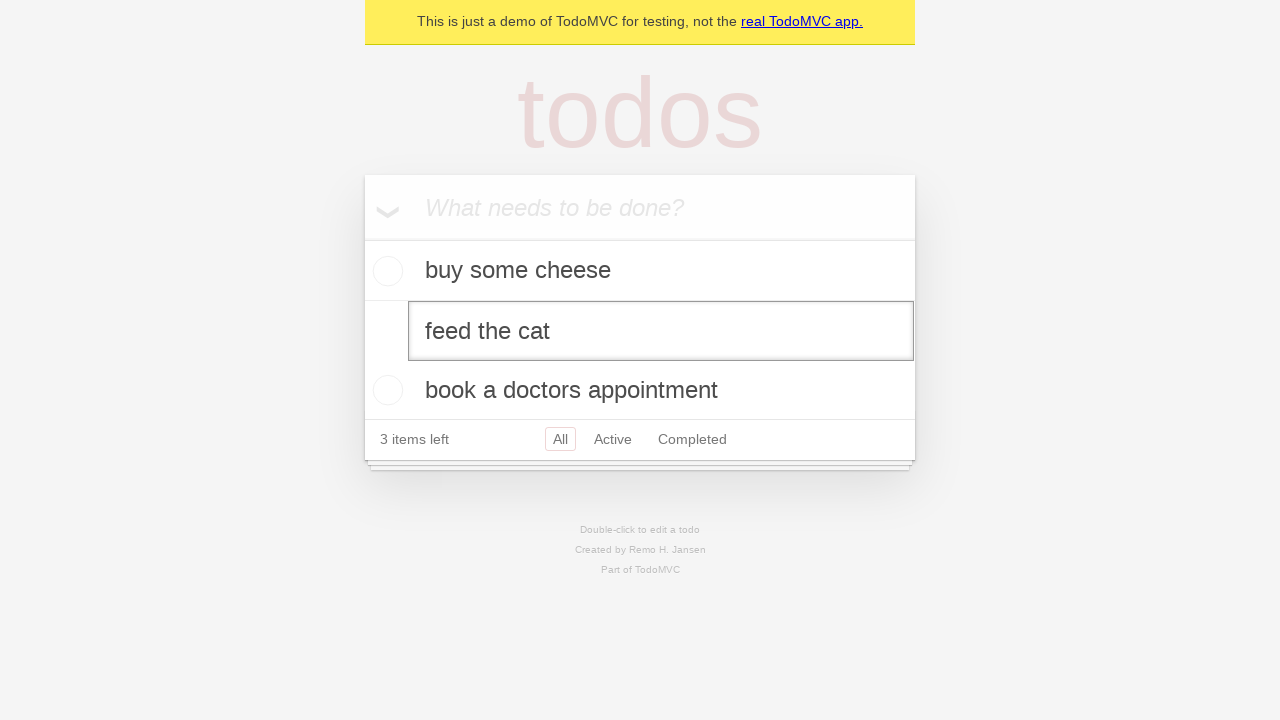

Filled edit field with 'buy some sausages' on internal:testid=[data-testid="todo-item"s] >> nth=1 >> internal:role=textbox[nam
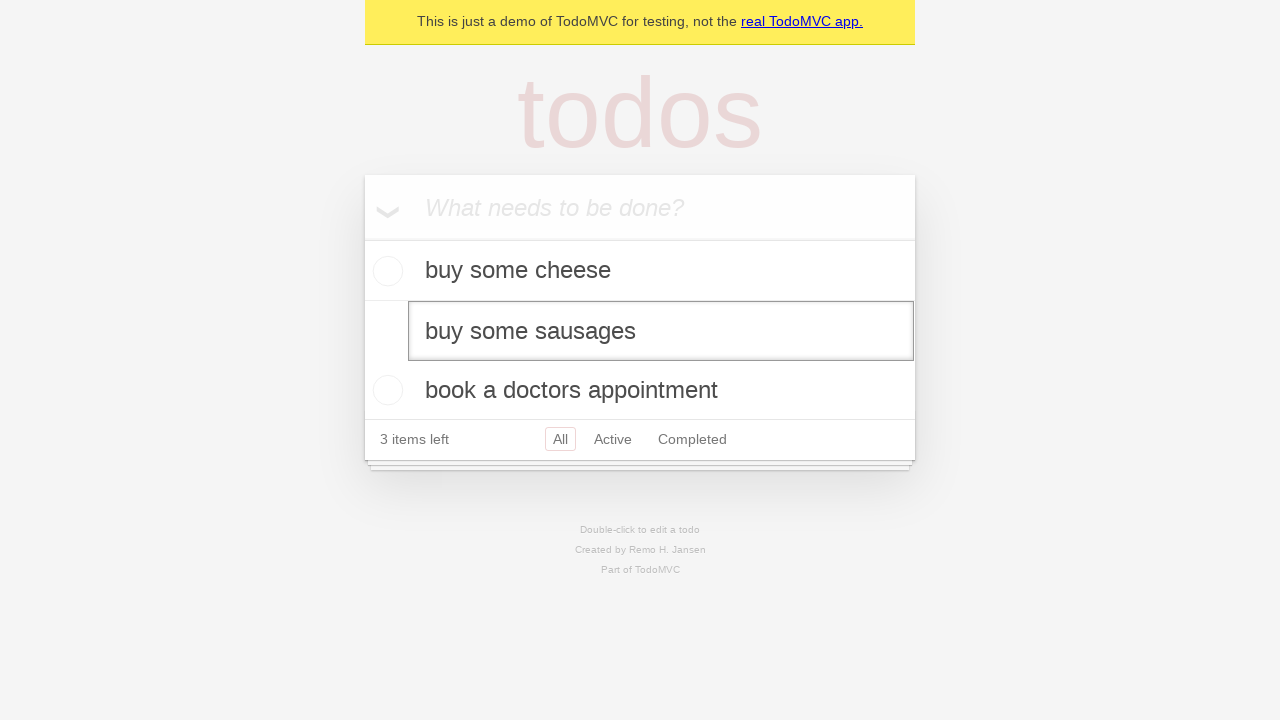

Pressed Enter to save the edited todo item on internal:testid=[data-testid="todo-item"s] >> nth=1 >> internal:role=textbox[nam
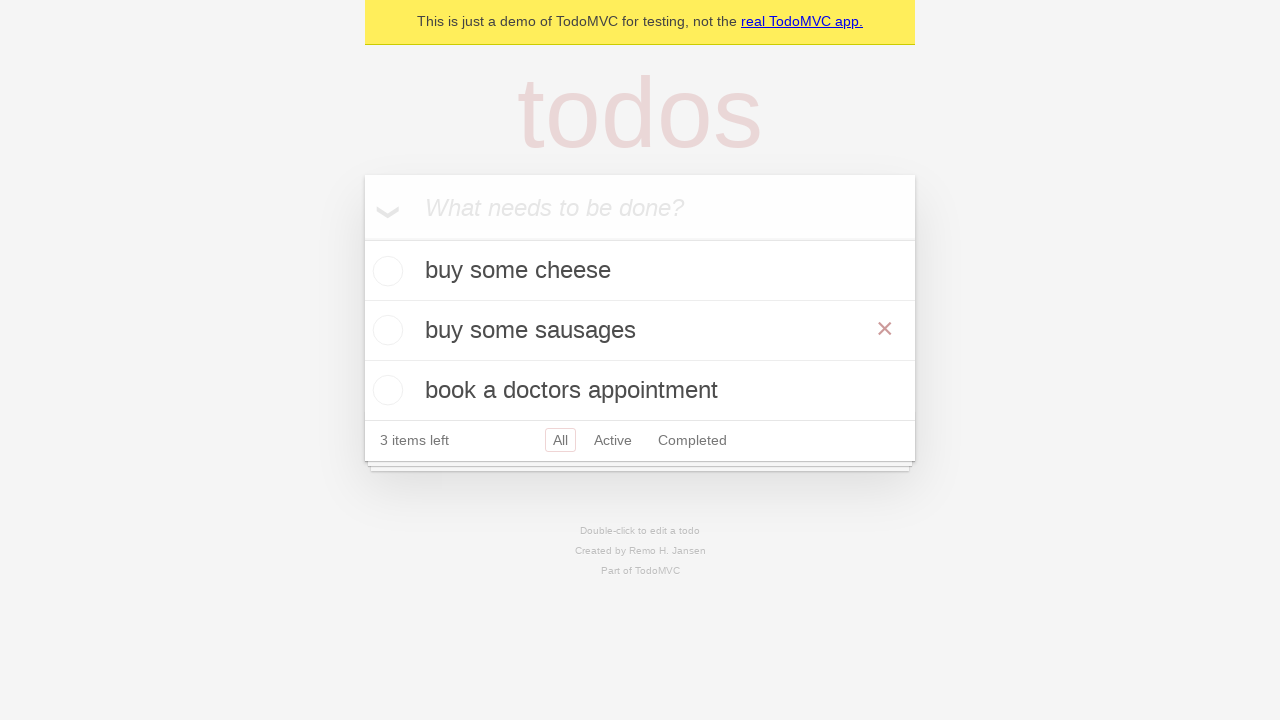

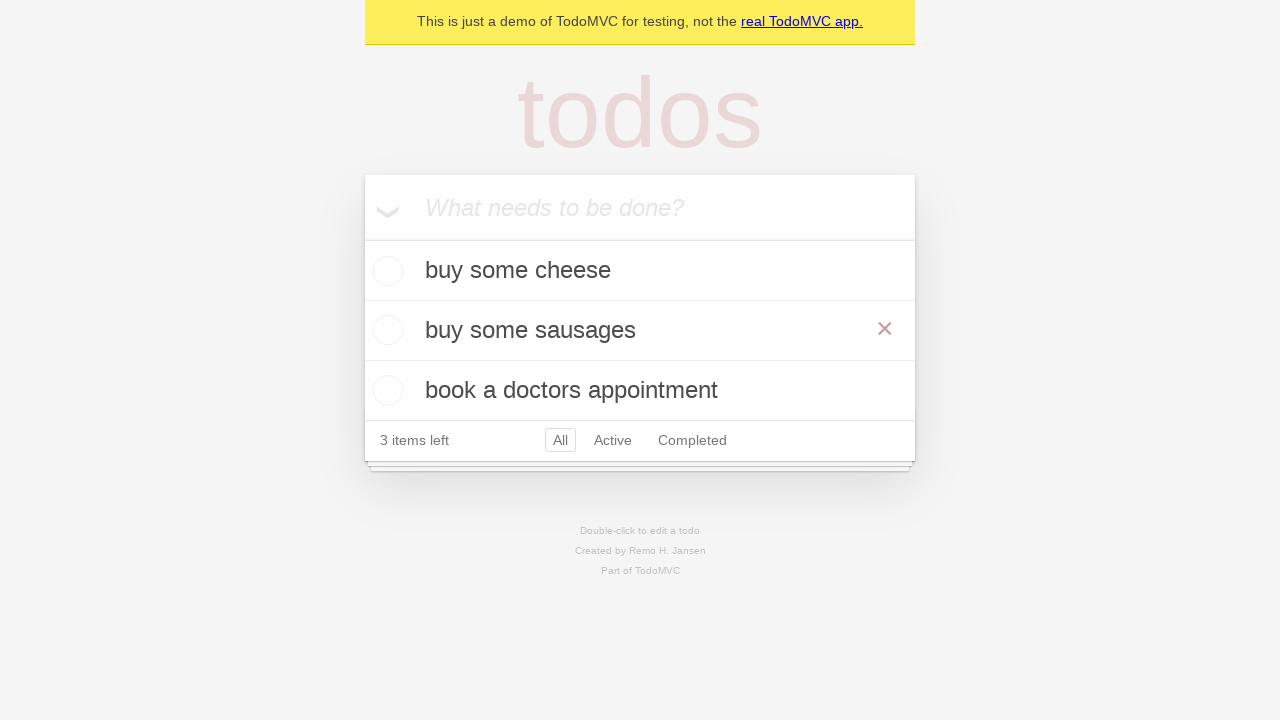